Tests dark theme visual appearance by emulating dark color scheme

Starting URL: https://playwright.dev/

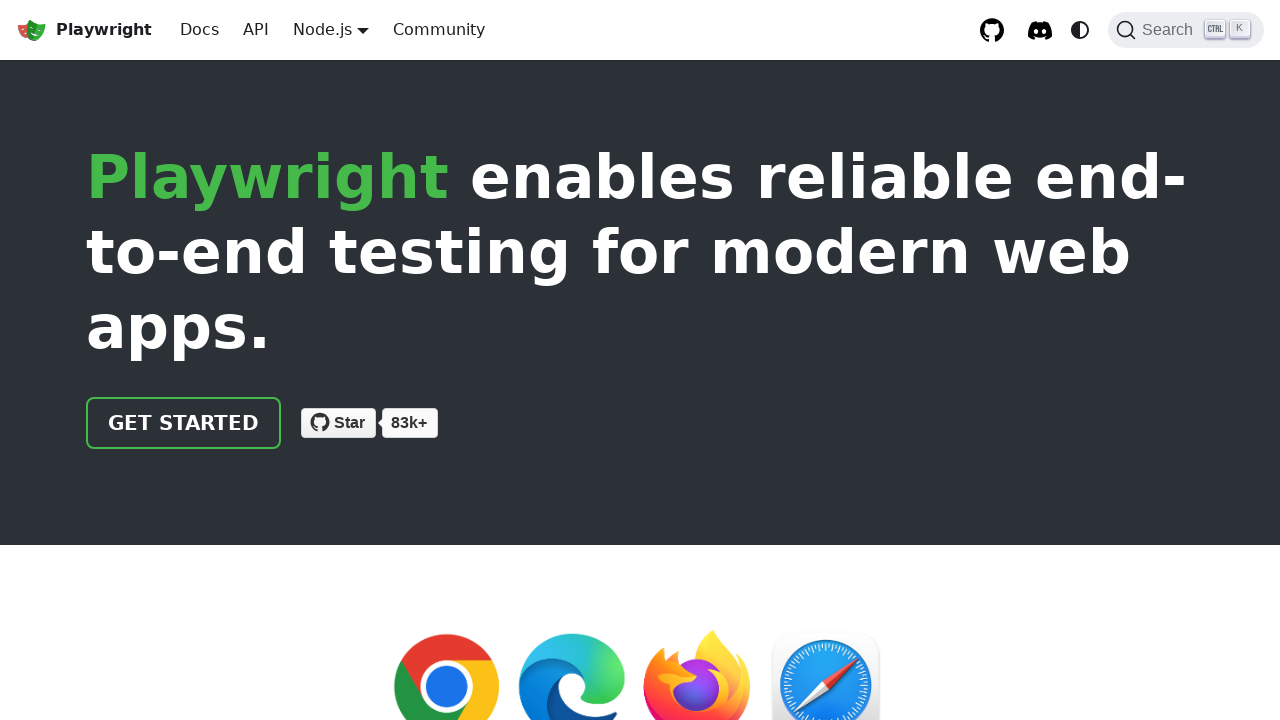

Waited for page to load with networkidle state
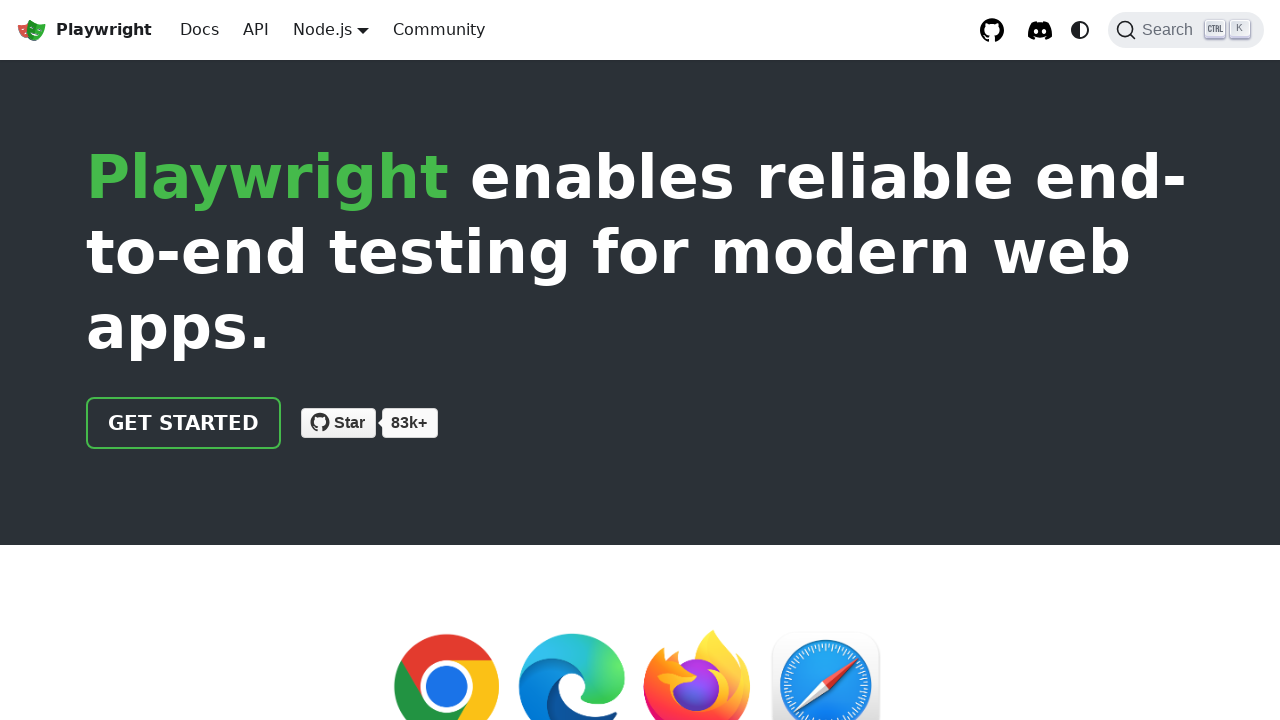

Emulated dark color scheme to test dark theme visual appearance
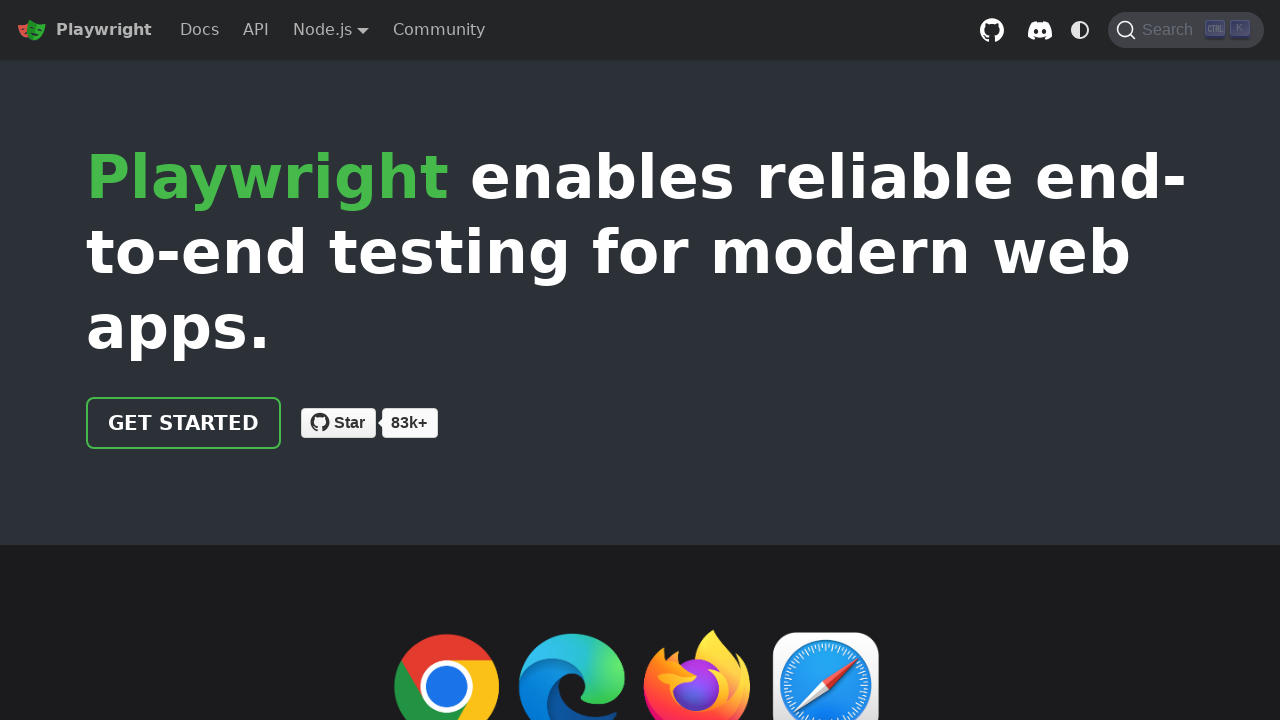

Waited 500ms for dark theme styles to apply
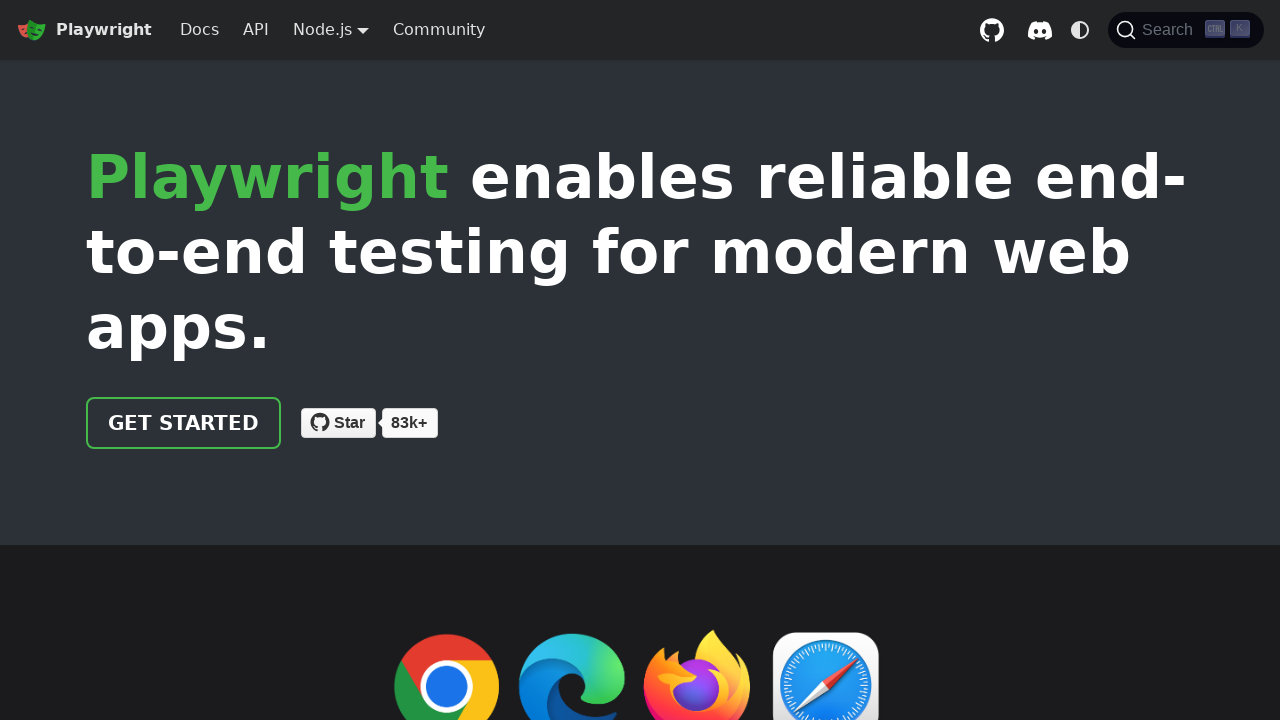

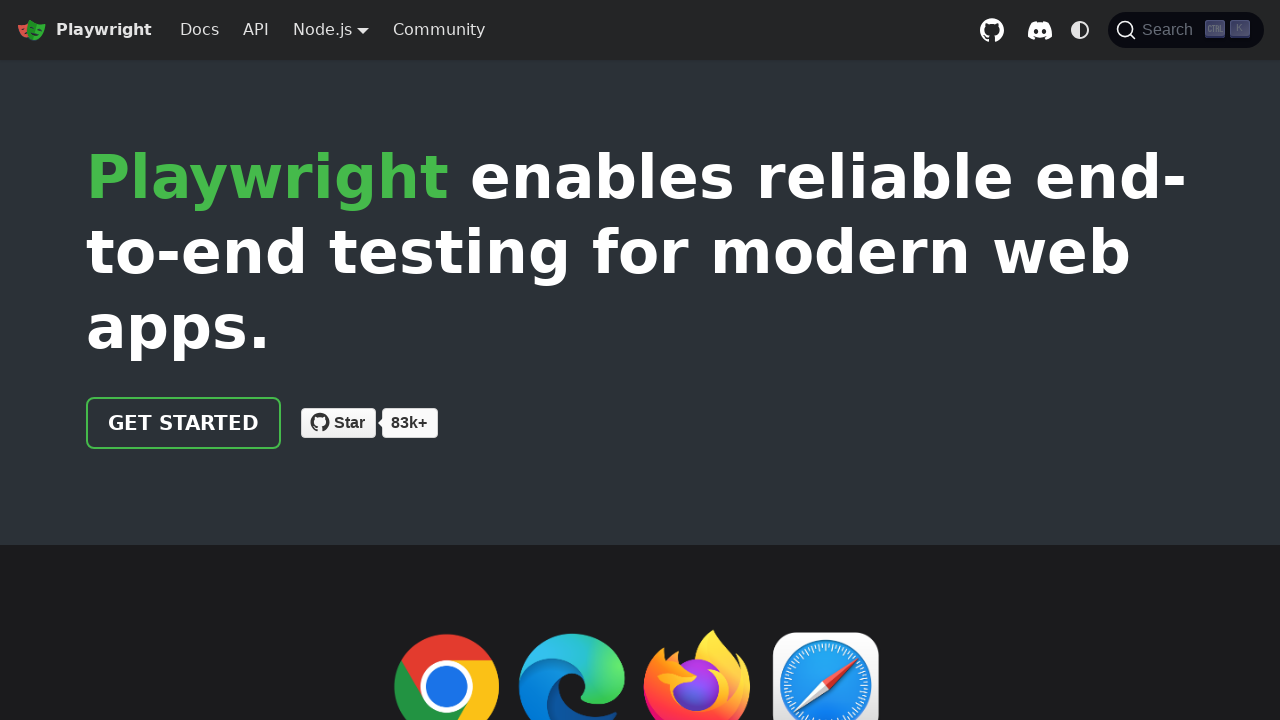